Tests that the browser back button works correctly with filter navigation

Starting URL: https://demo.playwright.dev/todomvc

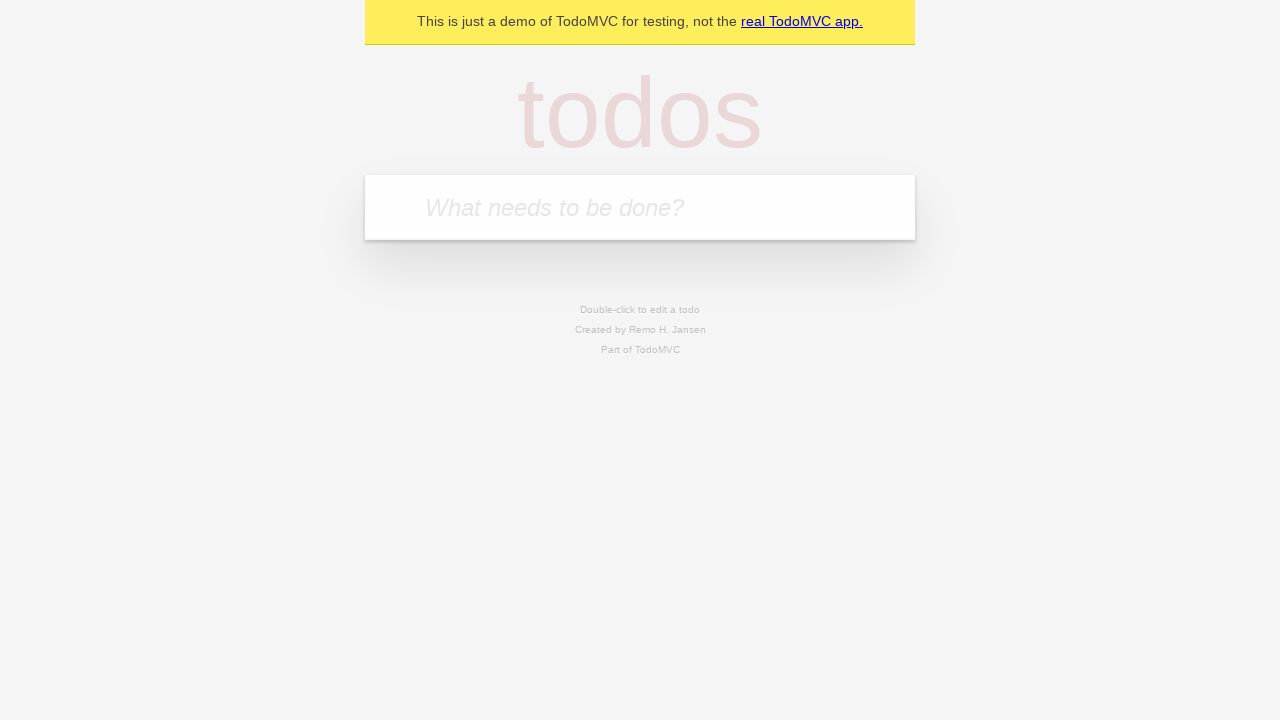

Filled todo input with 'buy some cheese' on internal:attr=[placeholder="What needs to be done?"i]
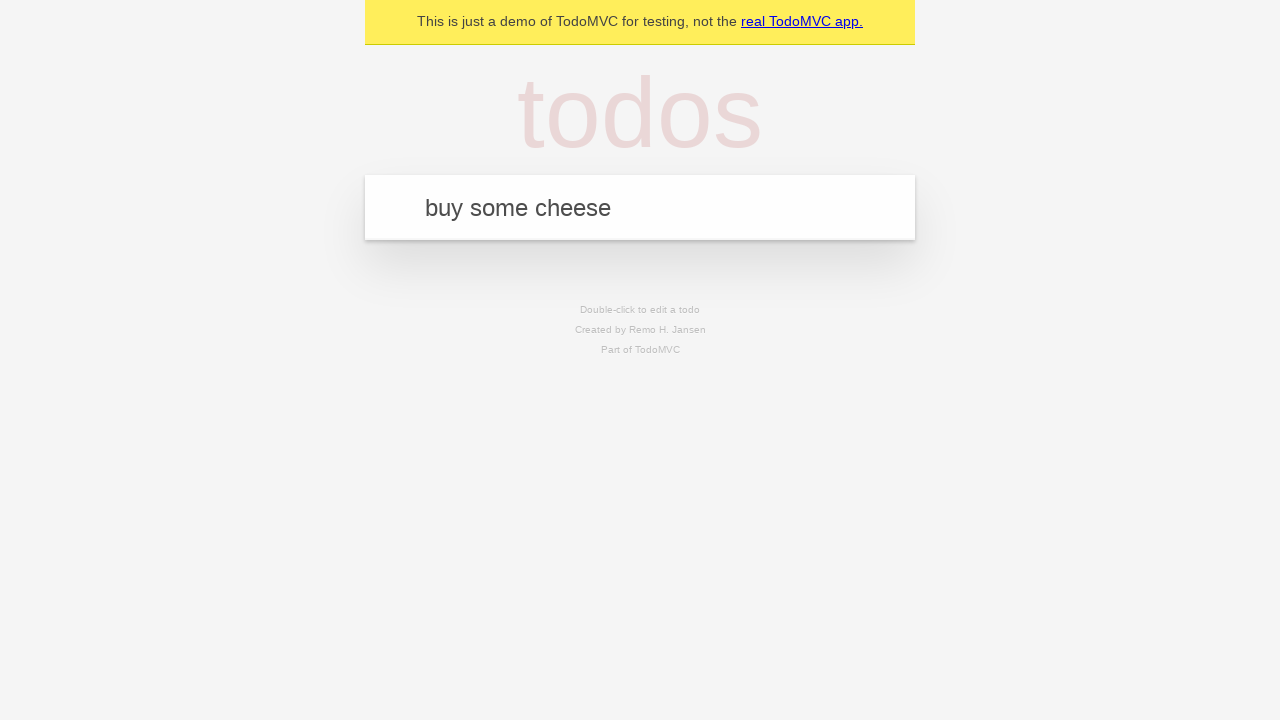

Pressed Enter to create first todo on internal:attr=[placeholder="What needs to be done?"i]
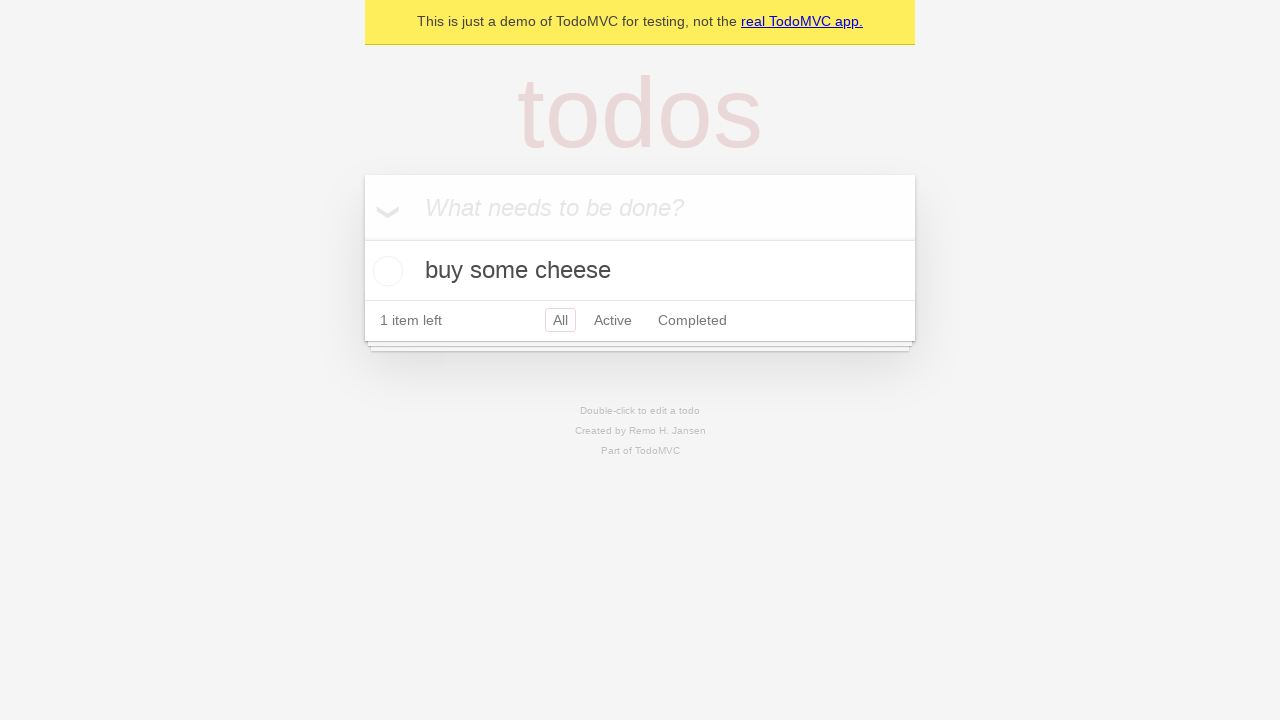

Filled todo input with 'feed the cat' on internal:attr=[placeholder="What needs to be done?"i]
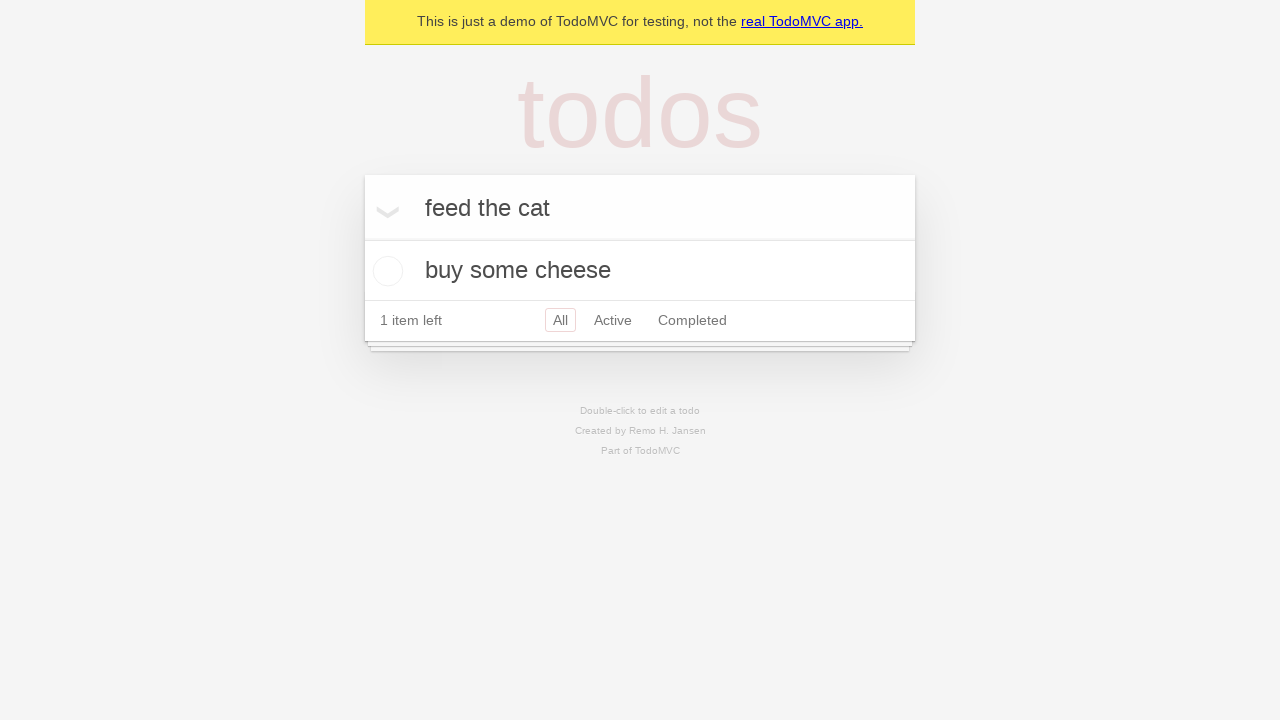

Pressed Enter to create second todo on internal:attr=[placeholder="What needs to be done?"i]
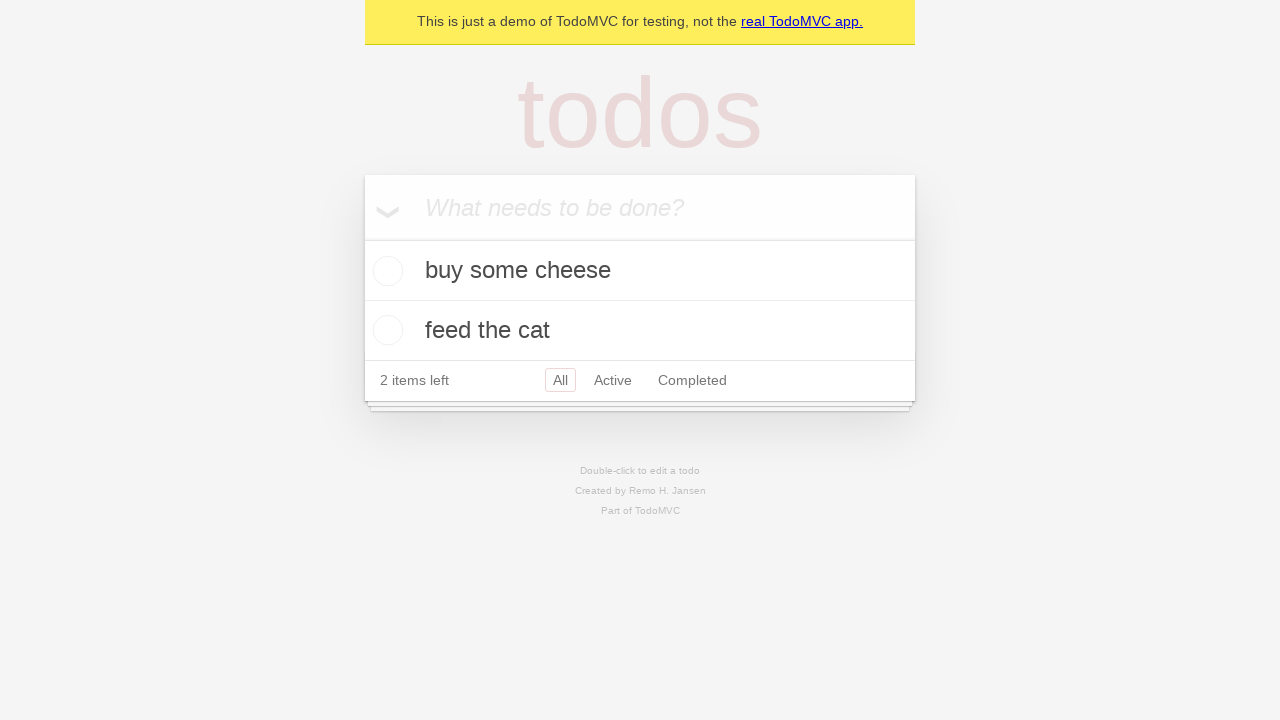

Filled todo input with 'book a doctors appointment' on internal:attr=[placeholder="What needs to be done?"i]
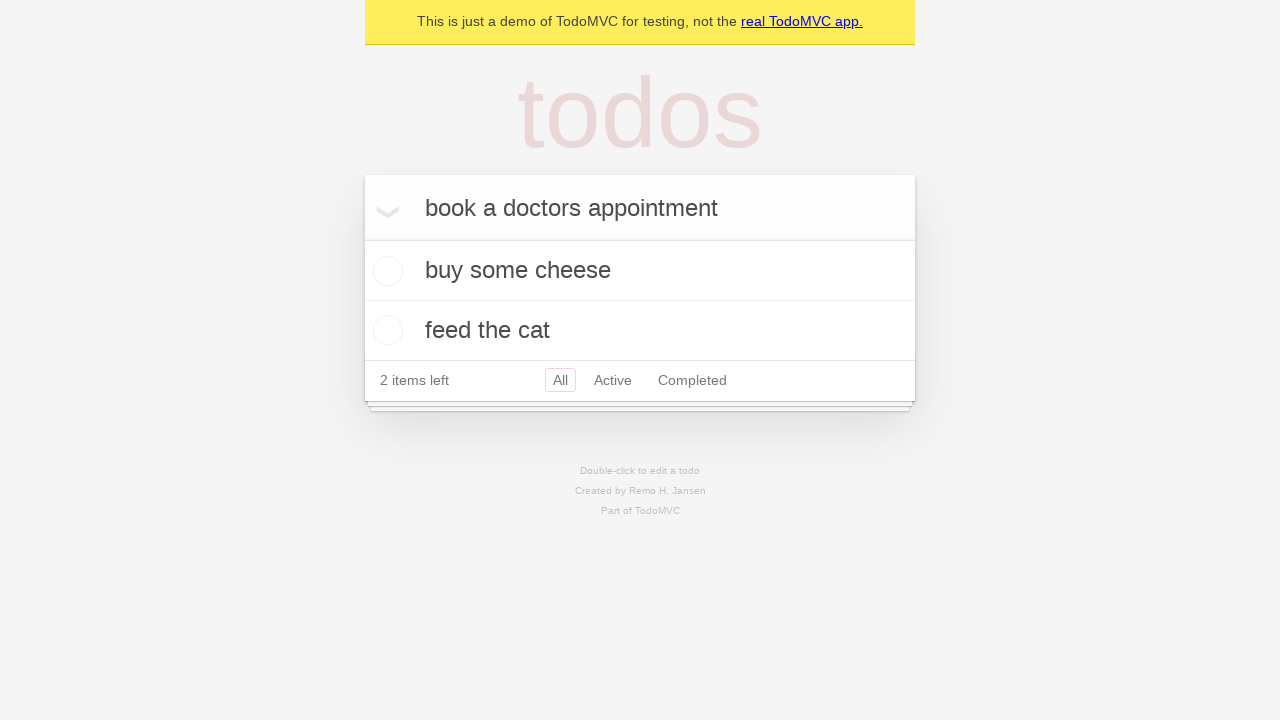

Pressed Enter to create third todo on internal:attr=[placeholder="What needs to be done?"i]
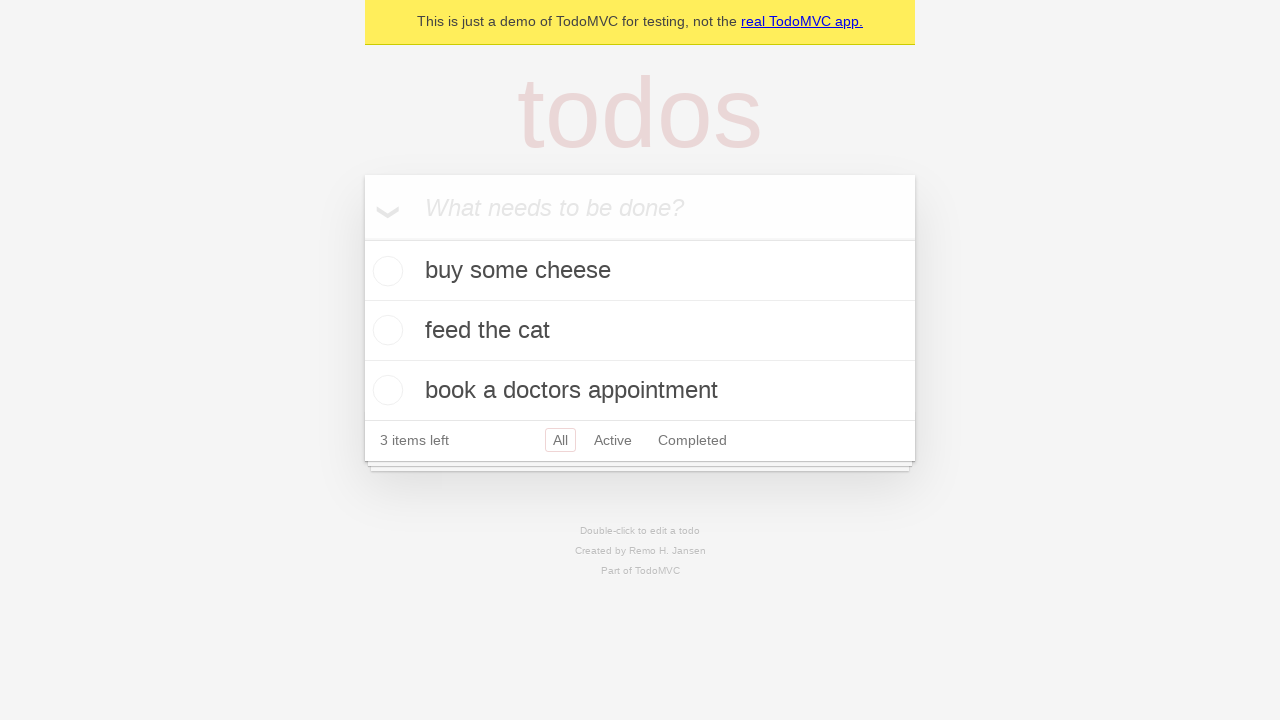

Checked second todo item at (385, 330) on internal:testid=[data-testid="todo-item"s] >> nth=1 >> internal:role=checkbox
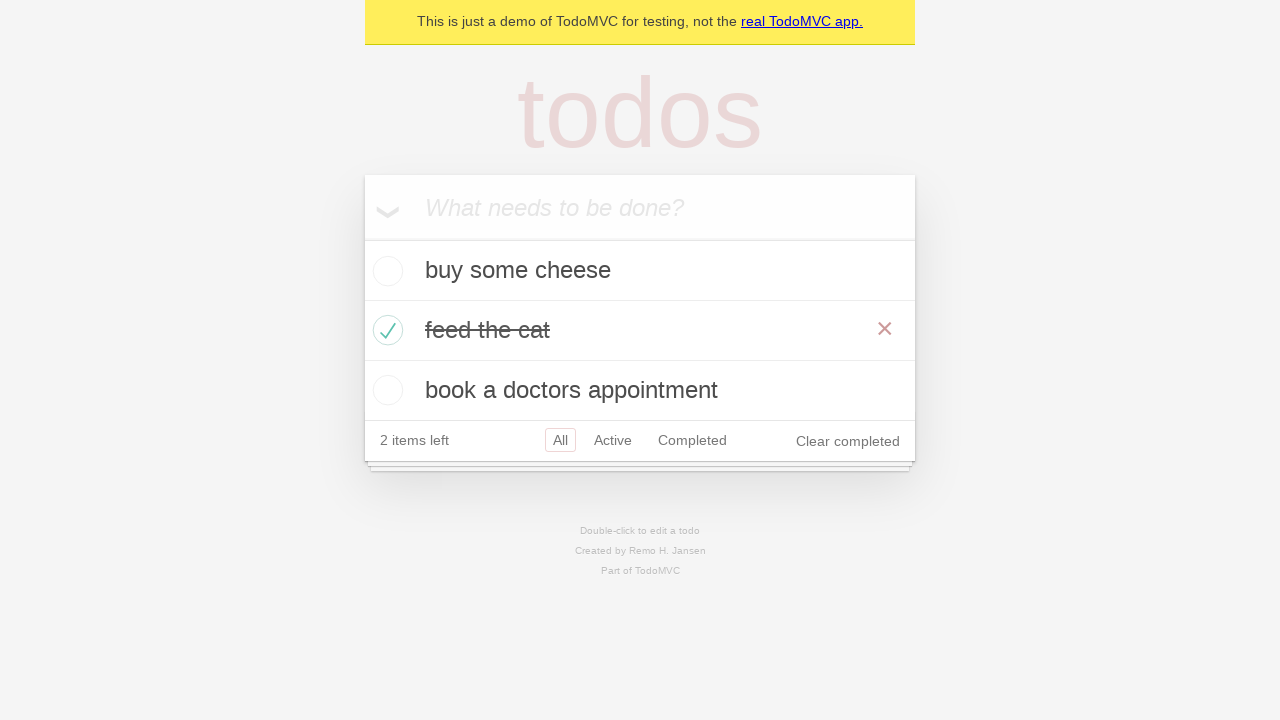

Clicked All filter at (560, 440) on internal:role=link[name="All"i]
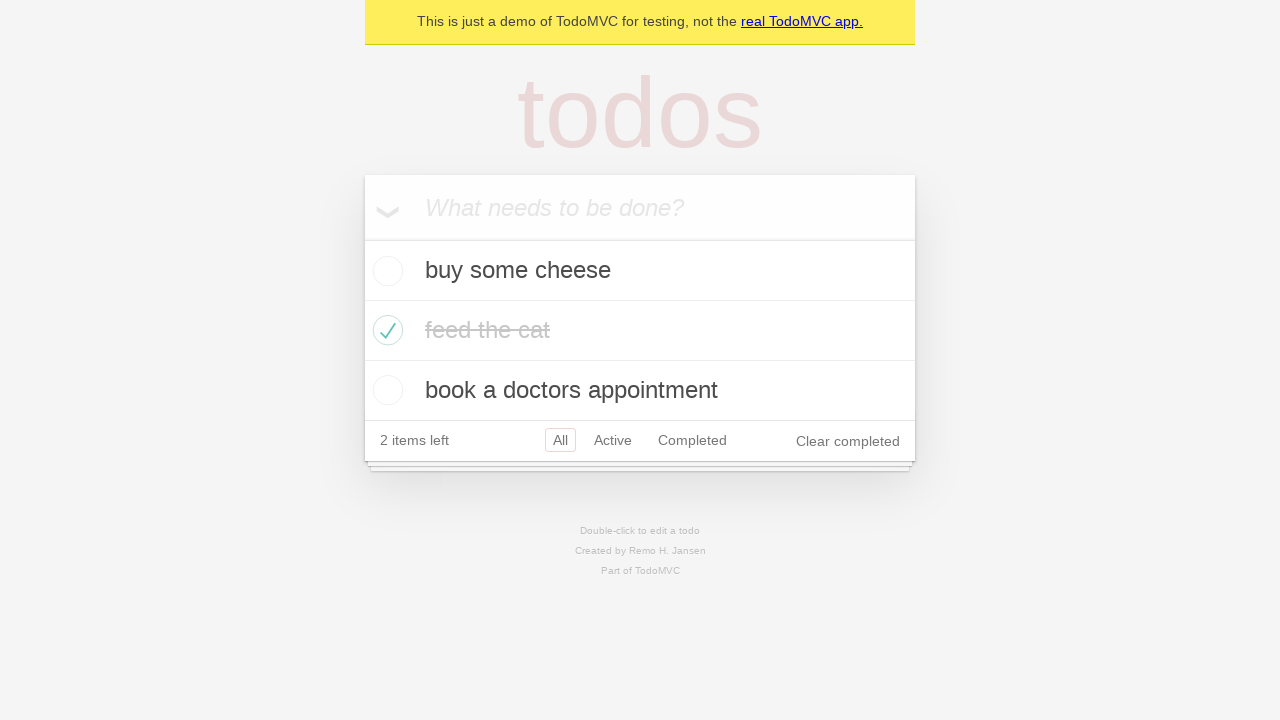

Clicked Active filter at (613, 440) on internal:role=link[name="Active"i]
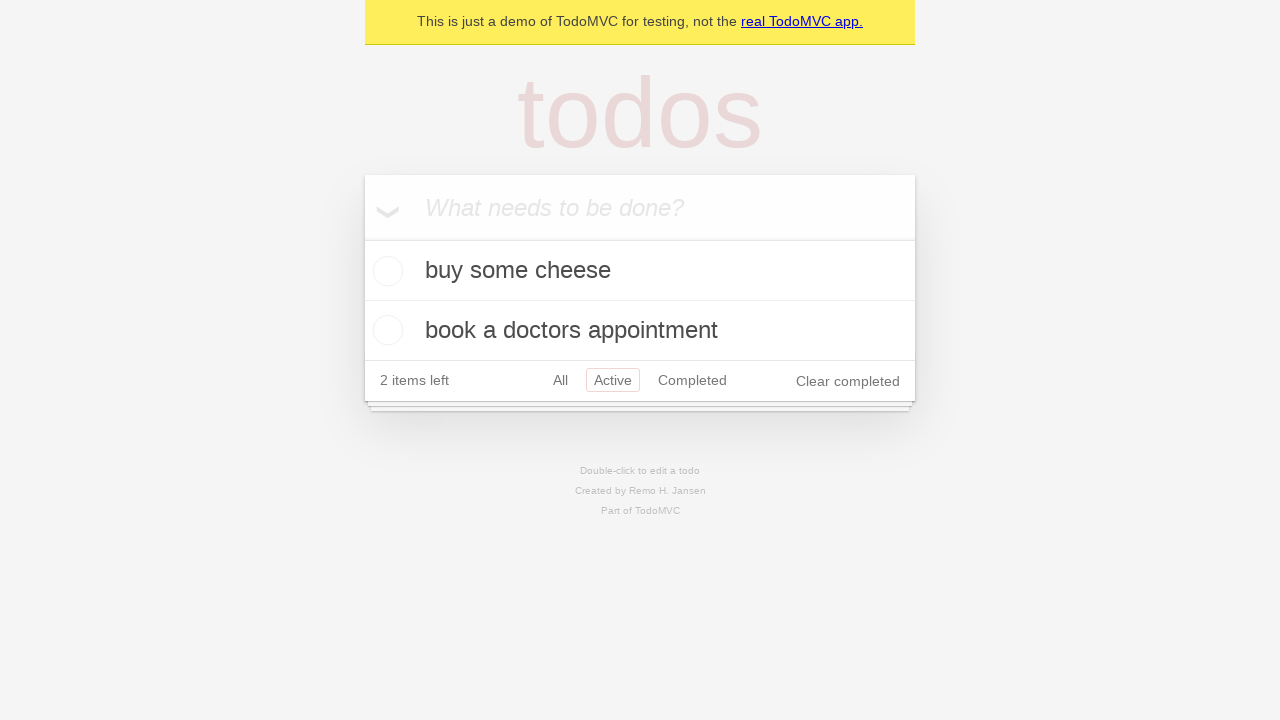

Clicked Completed filter at (692, 380) on internal:role=link[name="Completed"i]
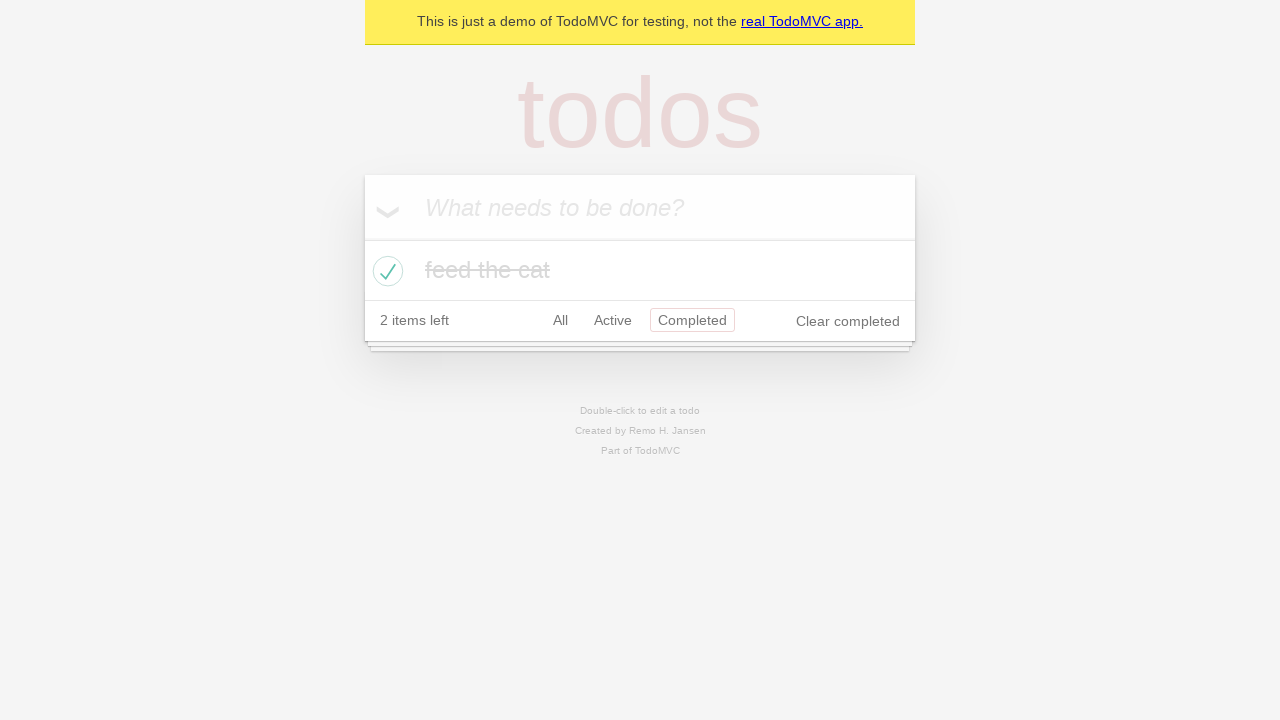

Navigated back using browser back button
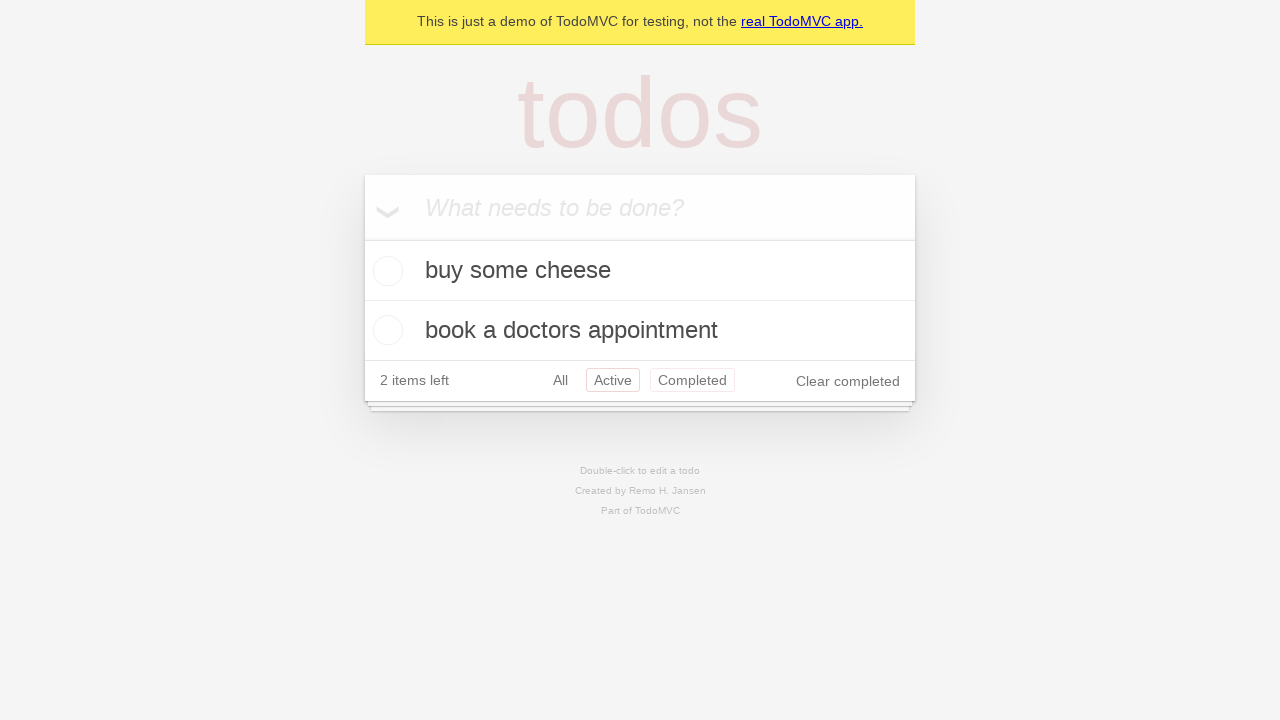

Navigated back again using browser back button
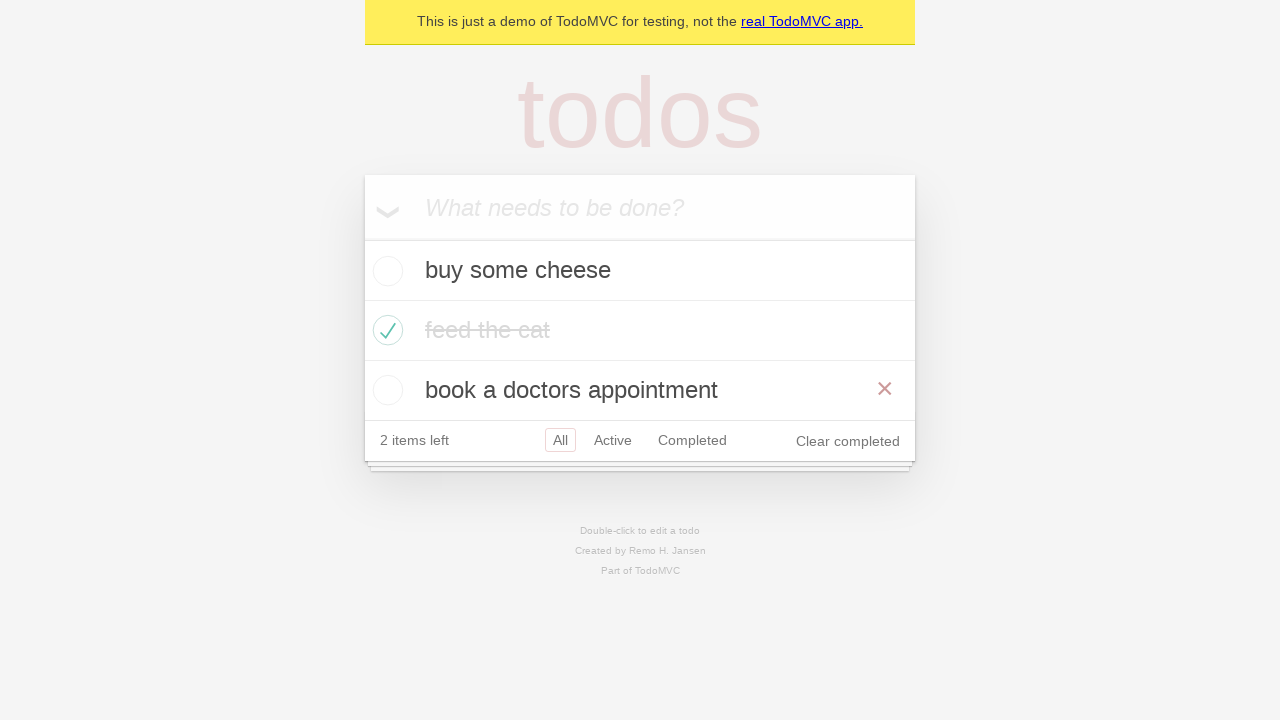

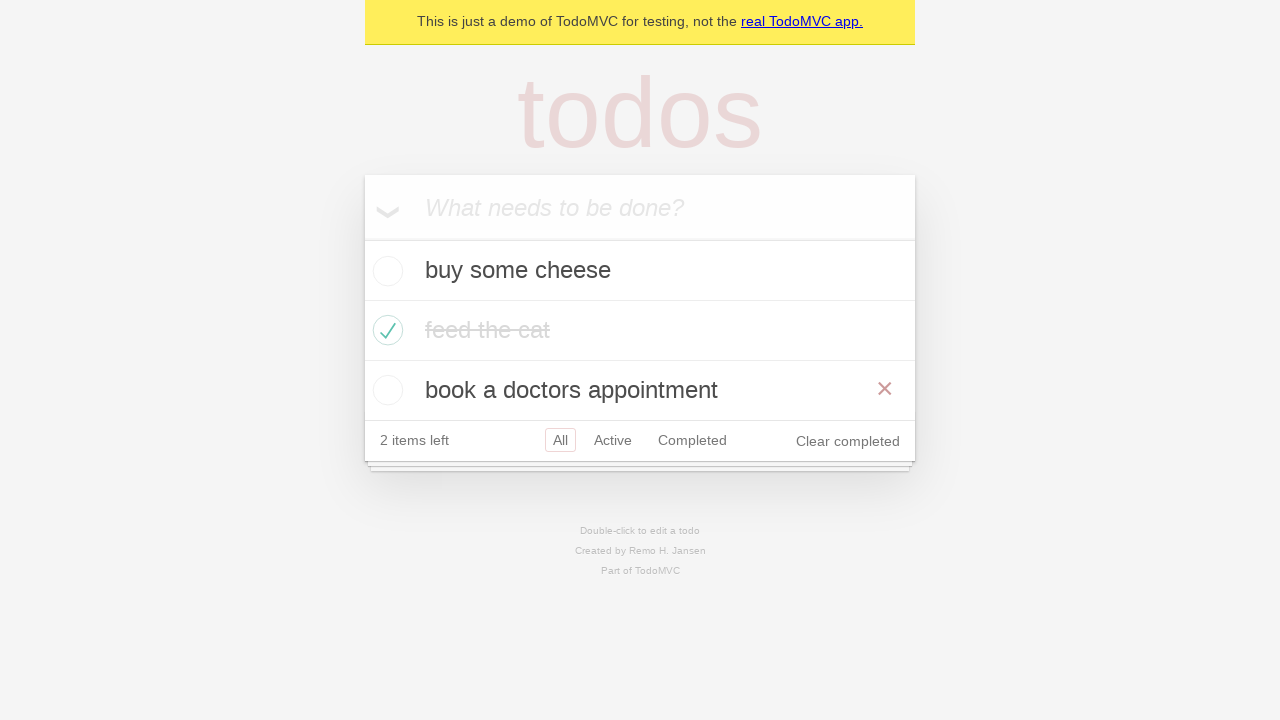